Tests that the input field is cleared after adding a todo item.

Starting URL: https://demo.playwright.dev/todomvc

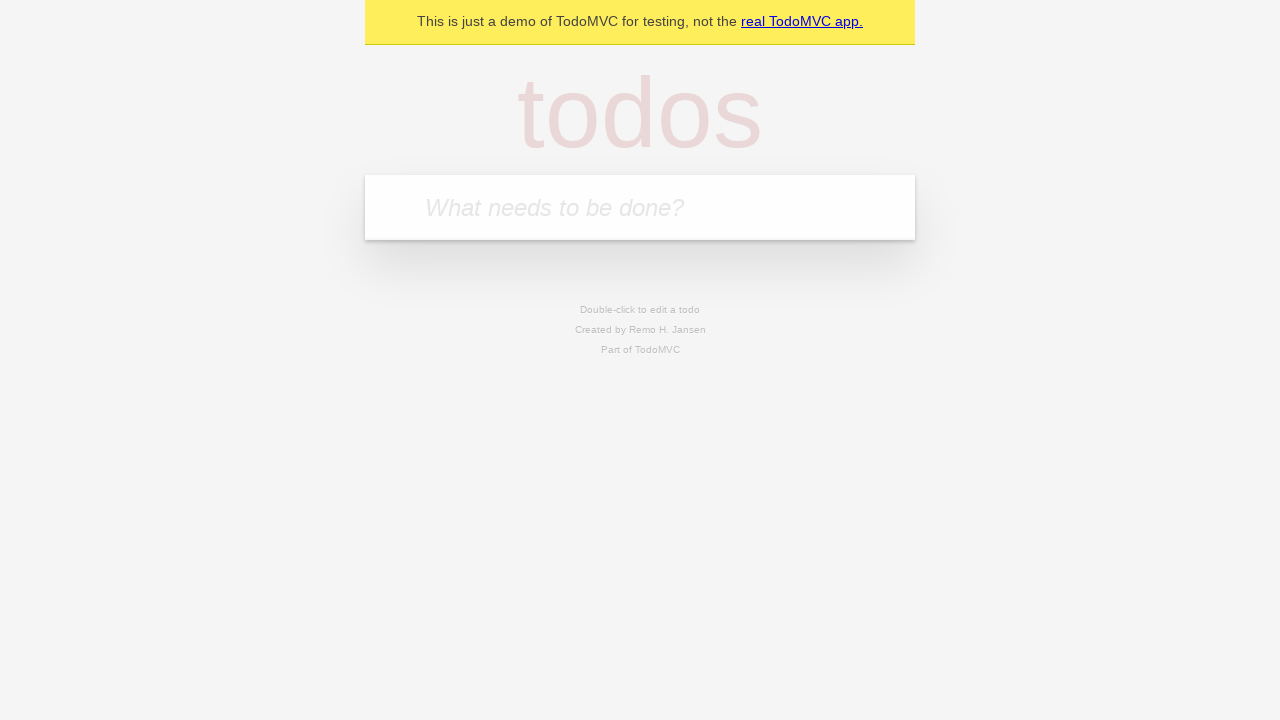

Located the todo input field with placeholder 'What needs to be done?'
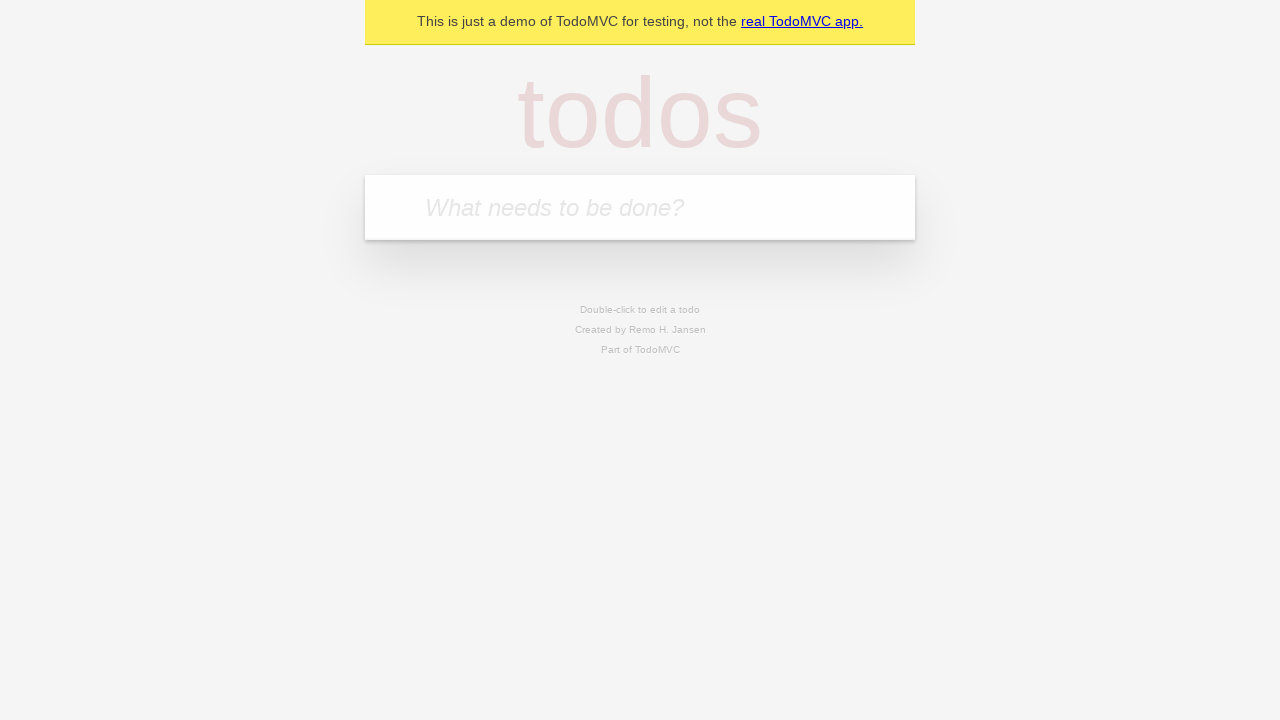

Filled input field with 'buy some cheese' on internal:attr=[placeholder="What needs to be done?"i]
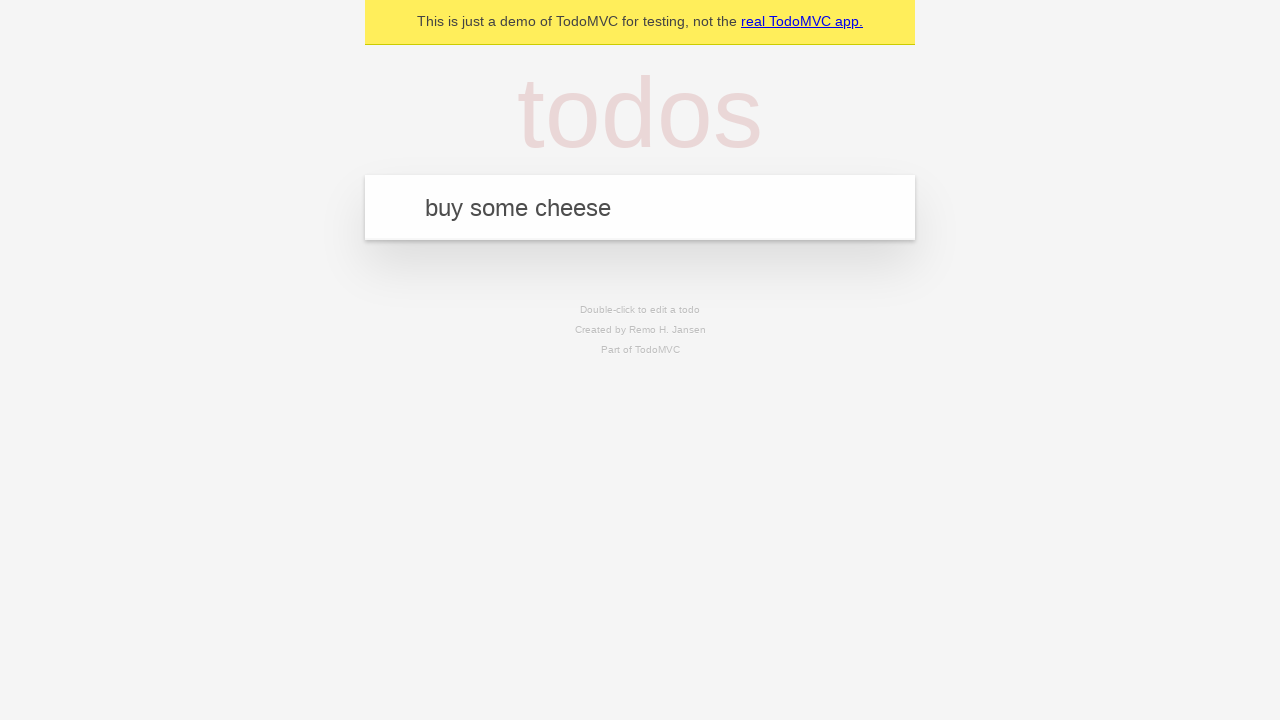

Pressed Enter to add the todo item on internal:attr=[placeholder="What needs to be done?"i]
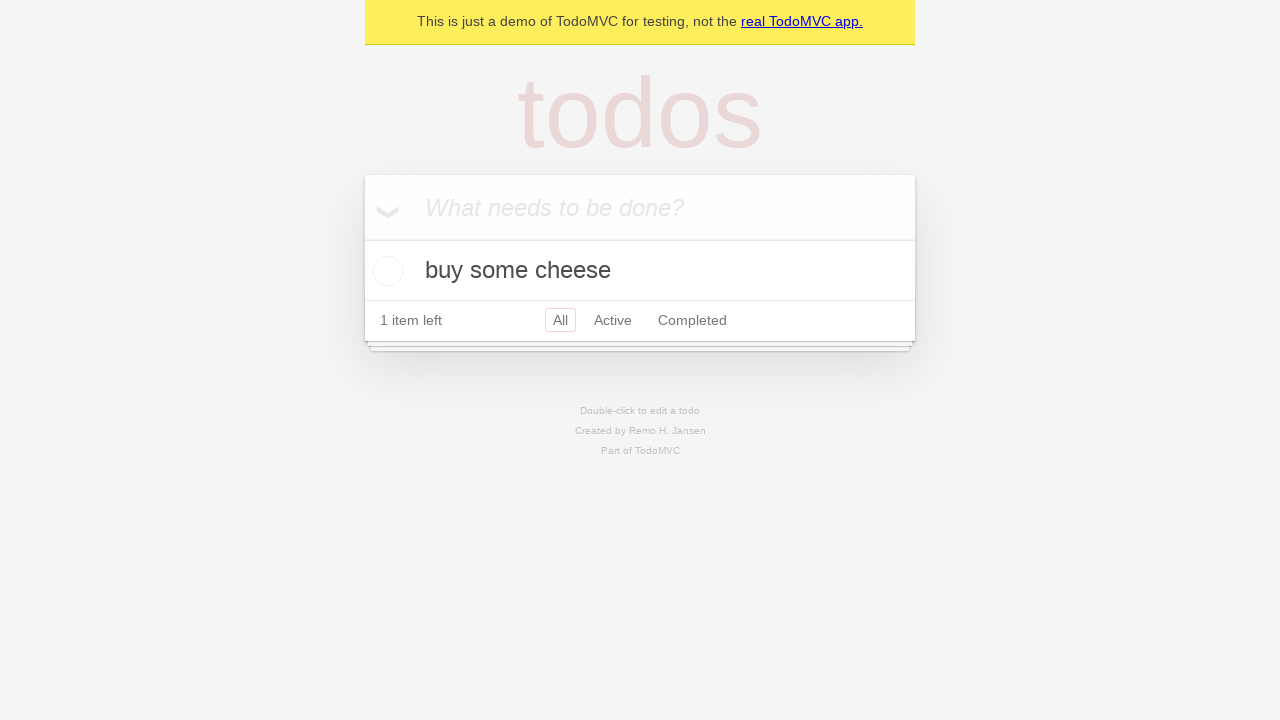

Todo item appeared in the list
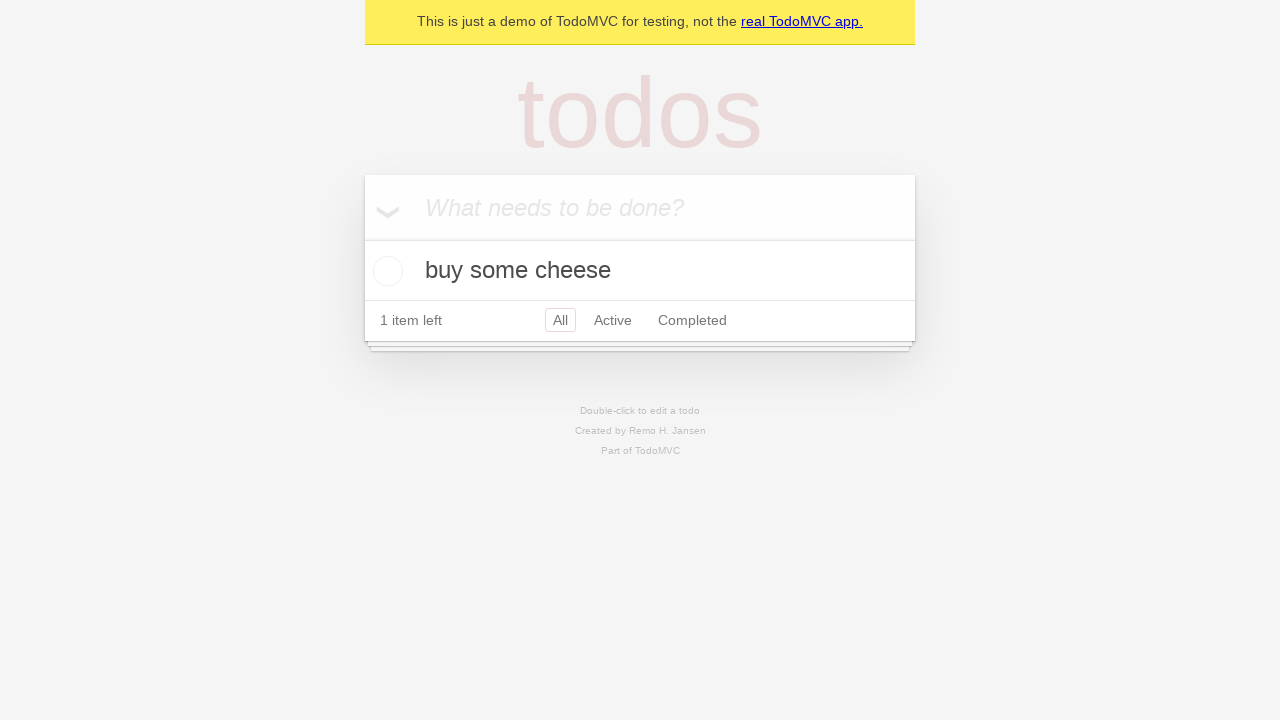

Verified that input field was cleared after adding todo item
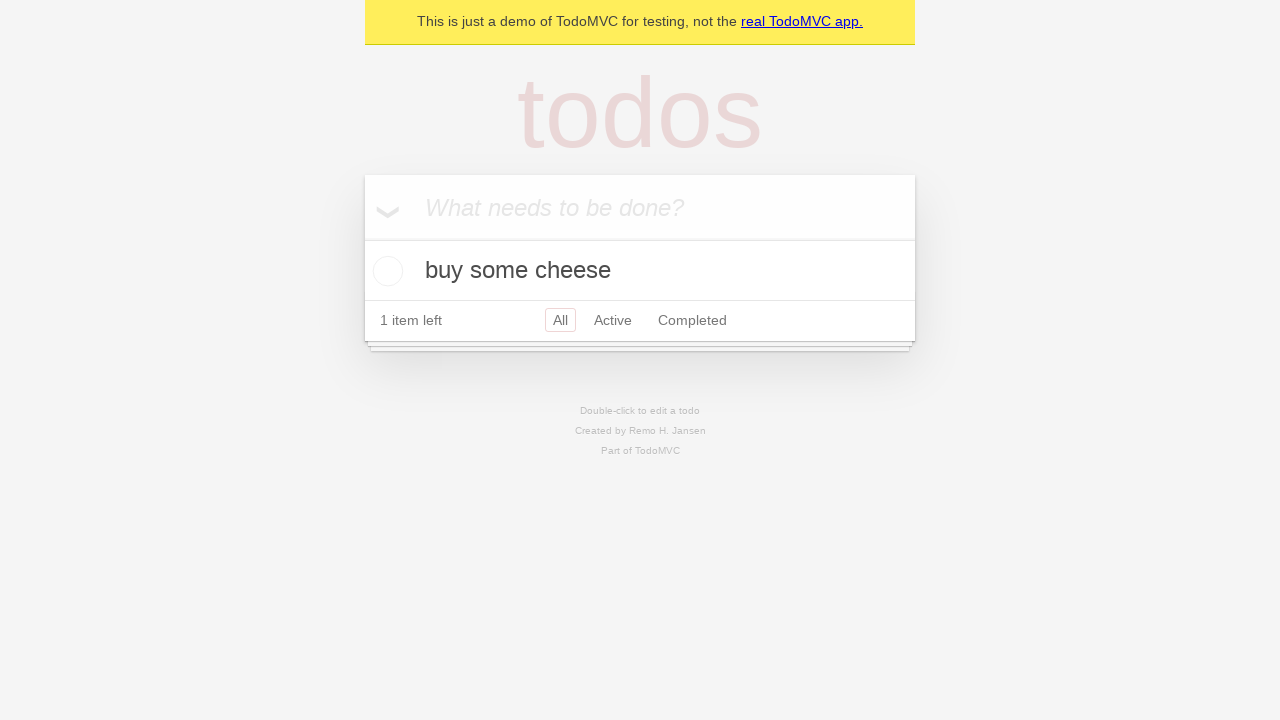

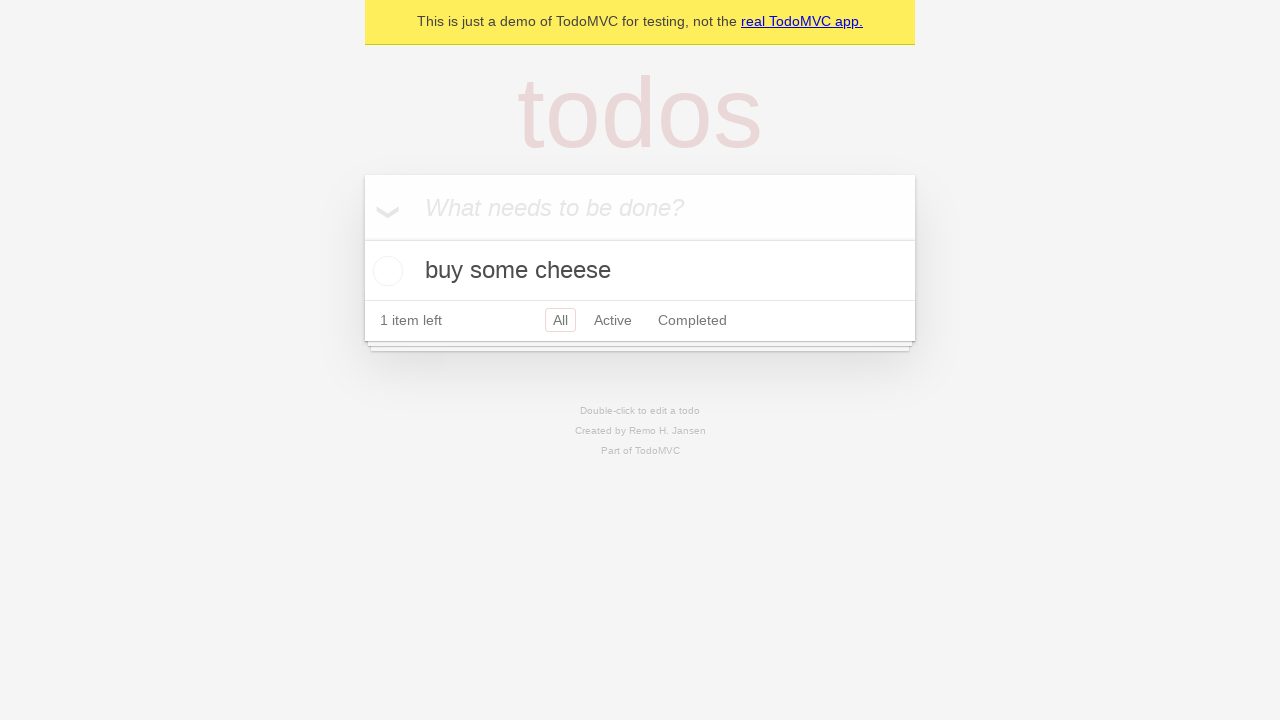